Tests the TodoMVC app's filtering functionality by adding two todos, completing one, then verifying the Completed, Active, and All filters show the correct items.

Starting URL: https://todomvc.com/examples/react/dist/

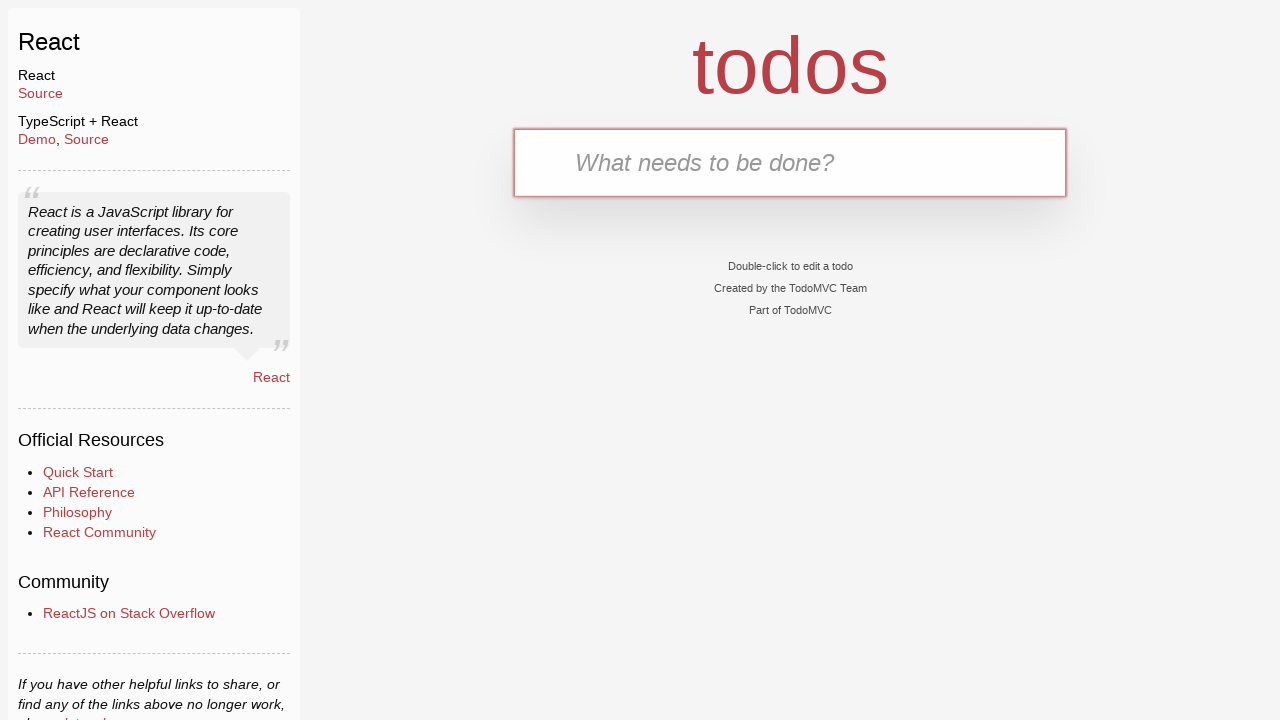

Filled new todo input with 'feed the cat' on .new-todo
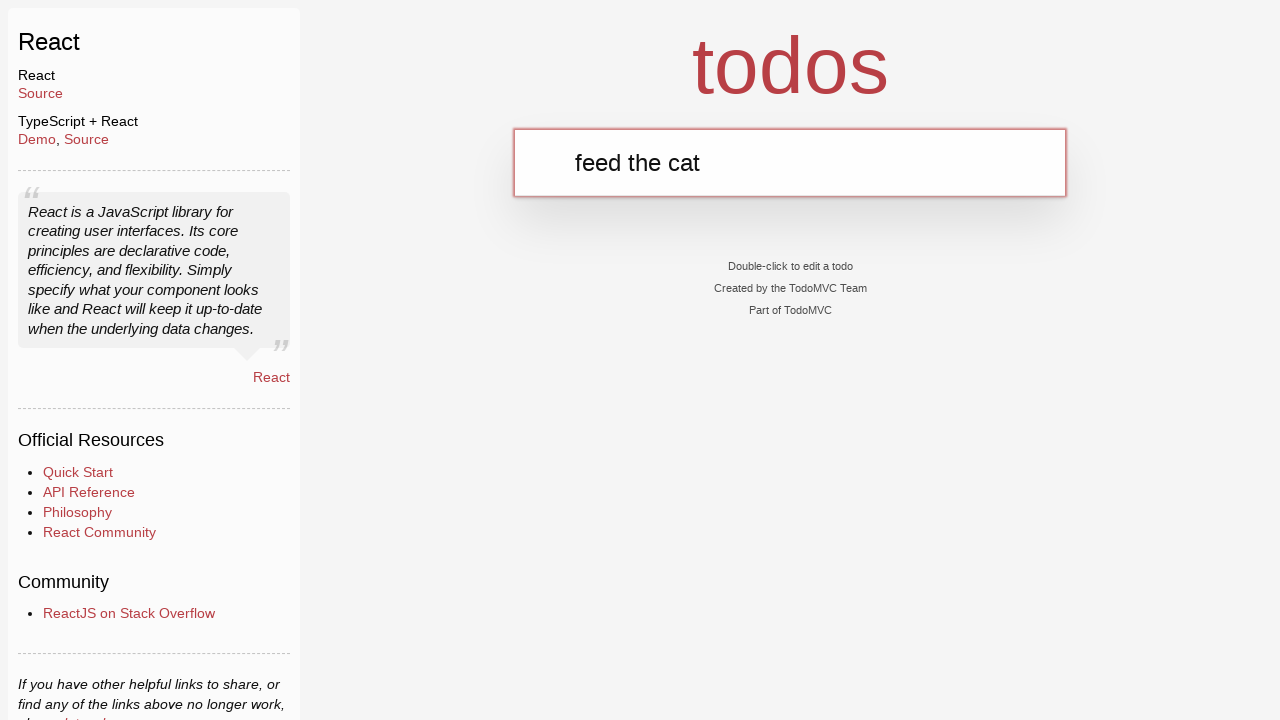

Pressed Enter to add first todo 'feed the cat' on .new-todo
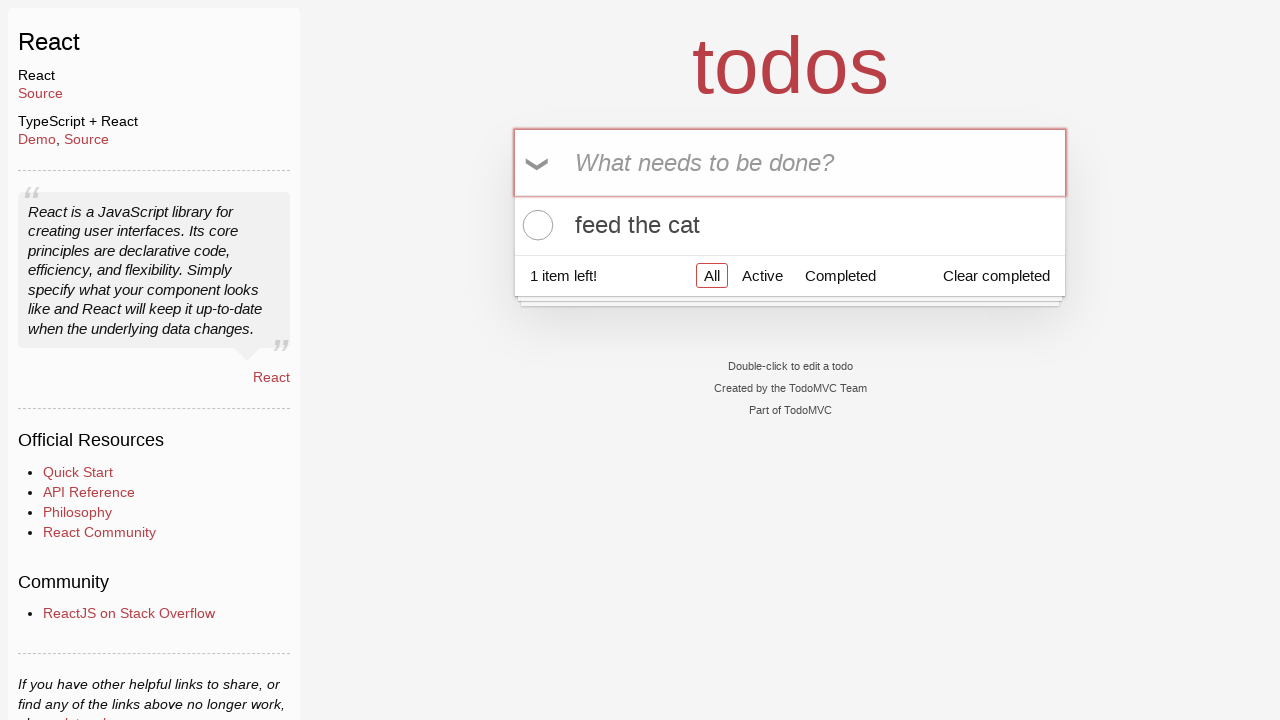

Filled new todo input with 'water the plants' on .new-todo
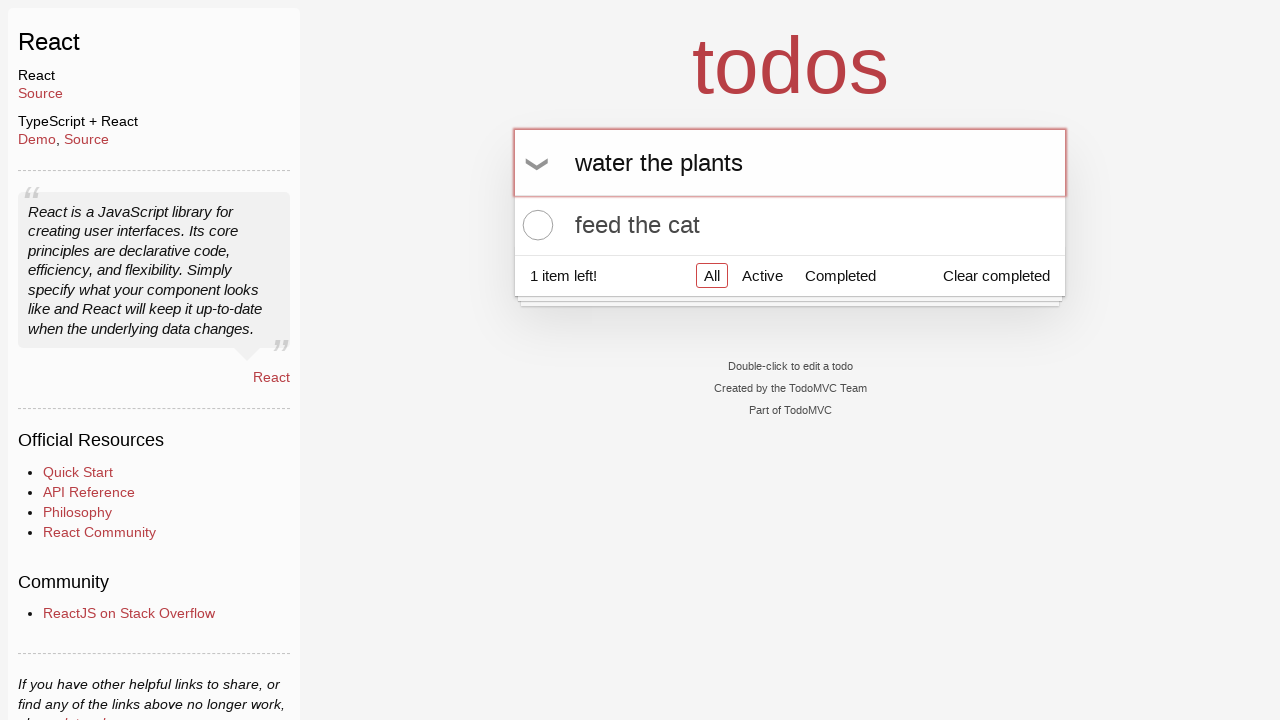

Pressed Enter to add second todo 'water the plants' on .new-todo
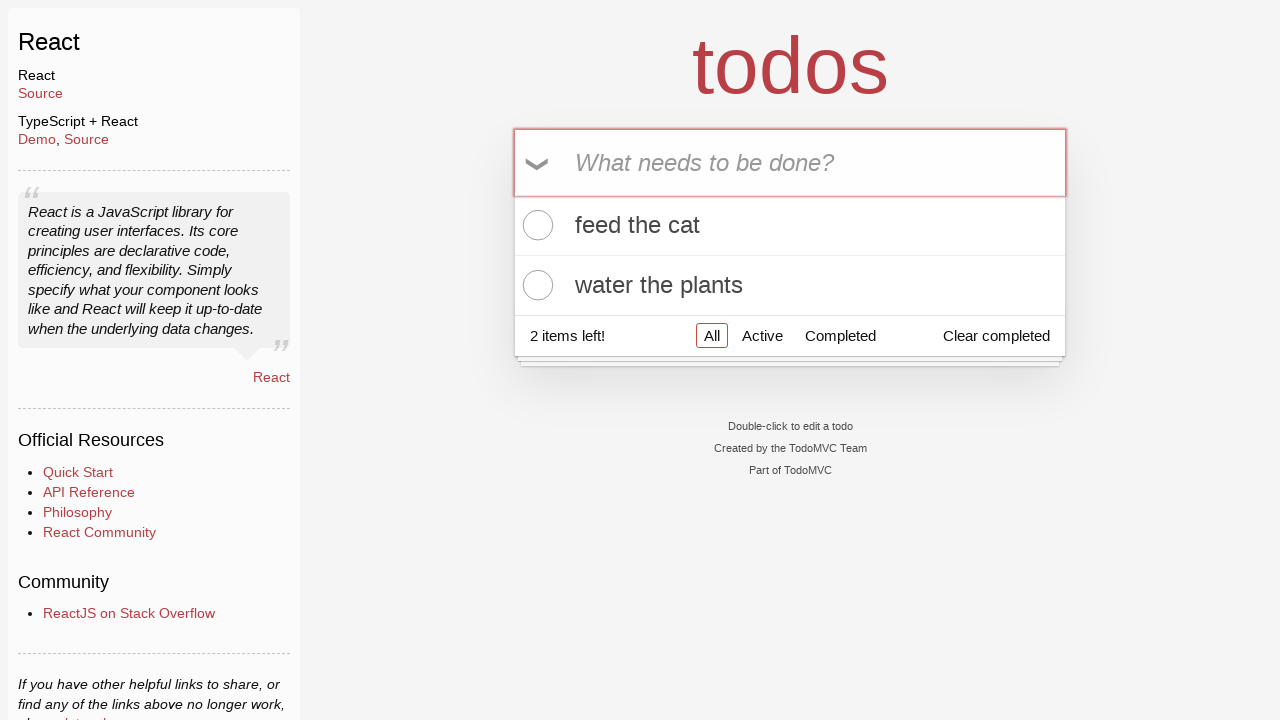

Clicked toggle checkbox to complete 'feed the cat' at (535, 225) on li:has-text('feed the cat') .toggle
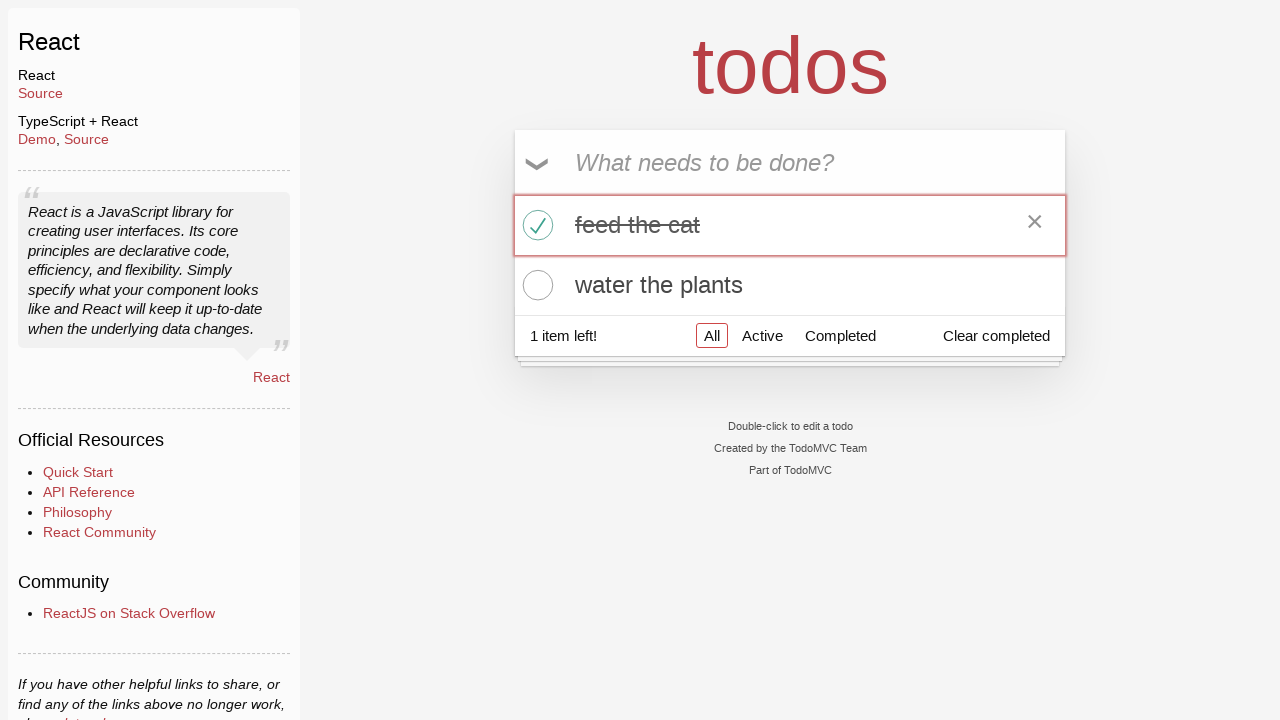

Clicked Completed filter link at (840, 335) on a:has-text('Completed')
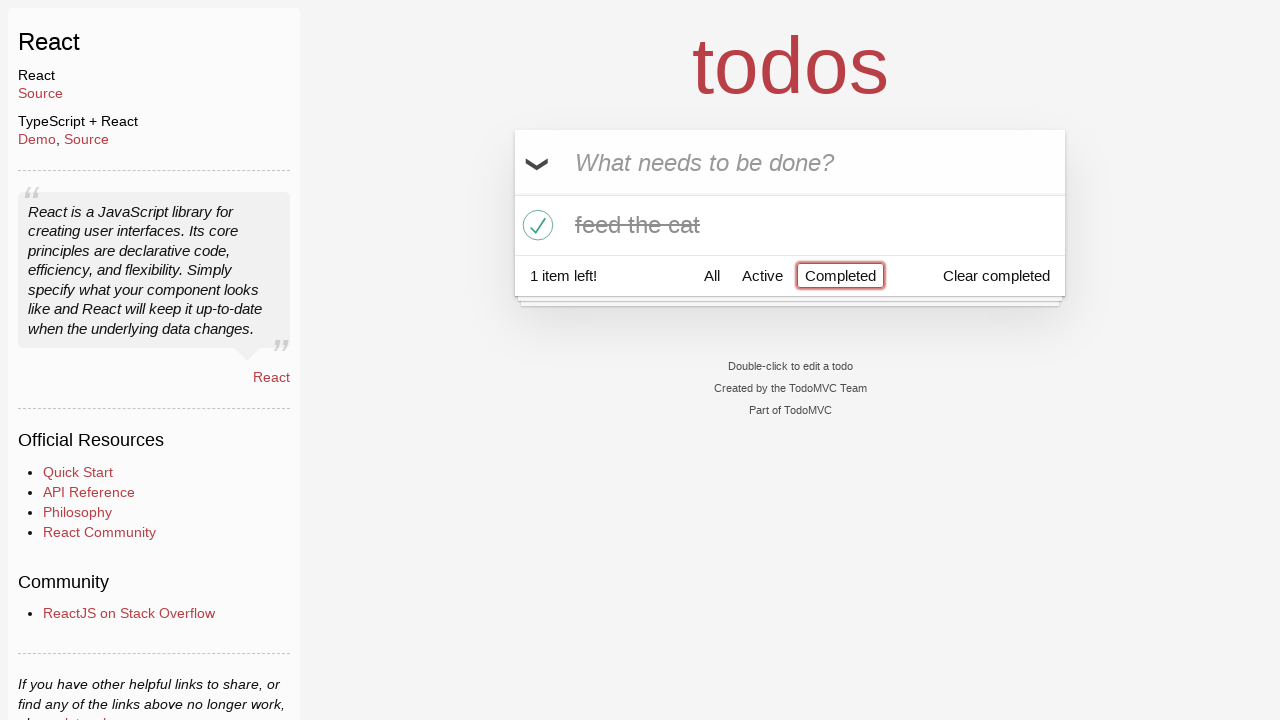

Waited for todo list to load with Completed filter
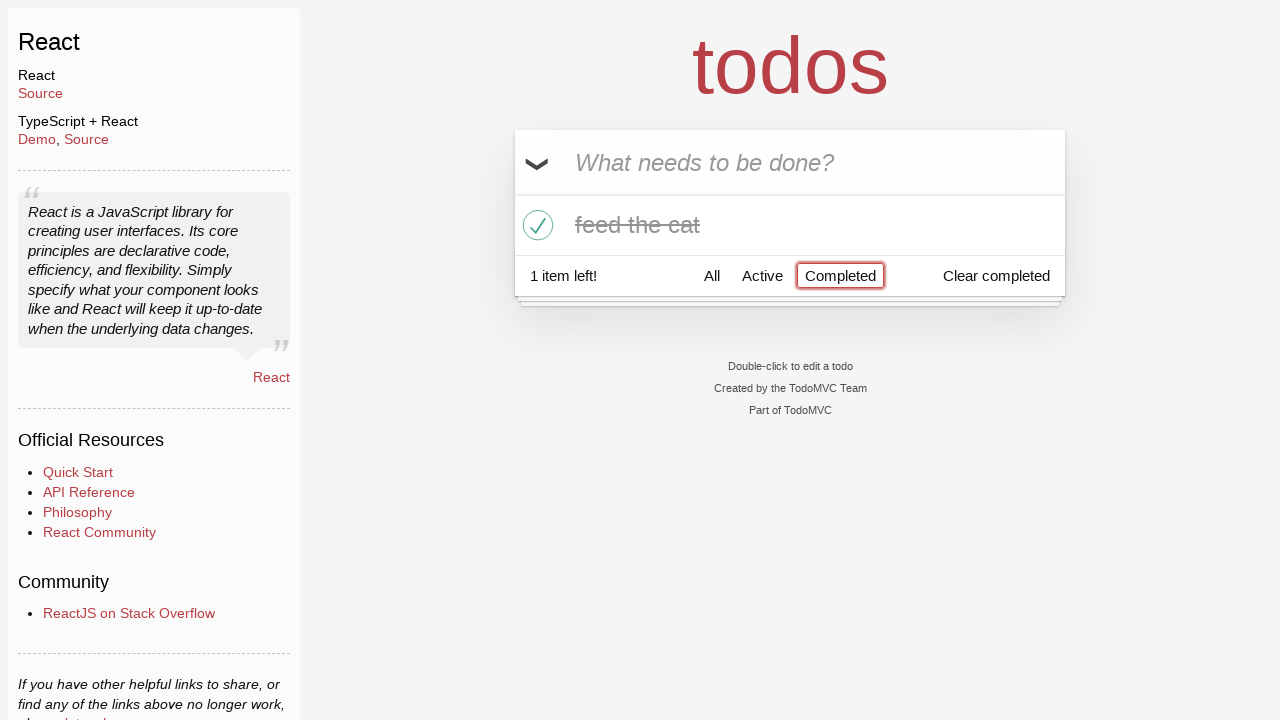

Verified that exactly 1 completed todo is displayed
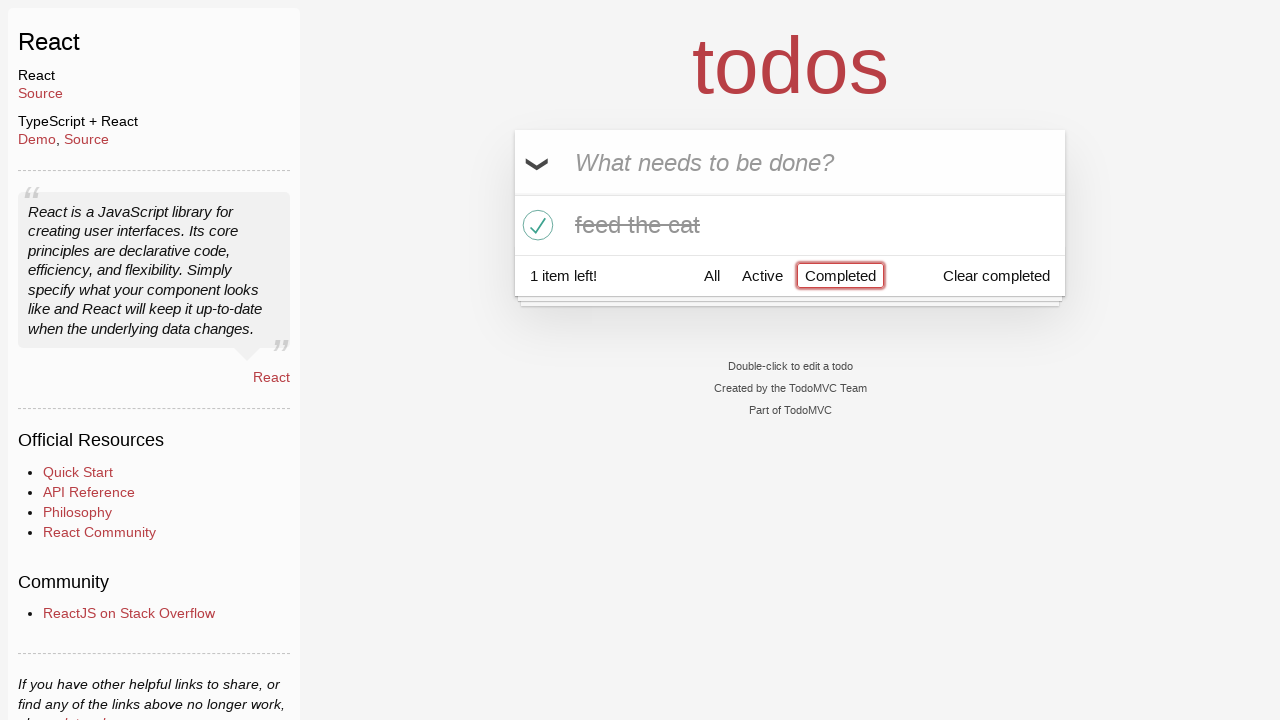

Verified completed todo shows 'feed the cat'
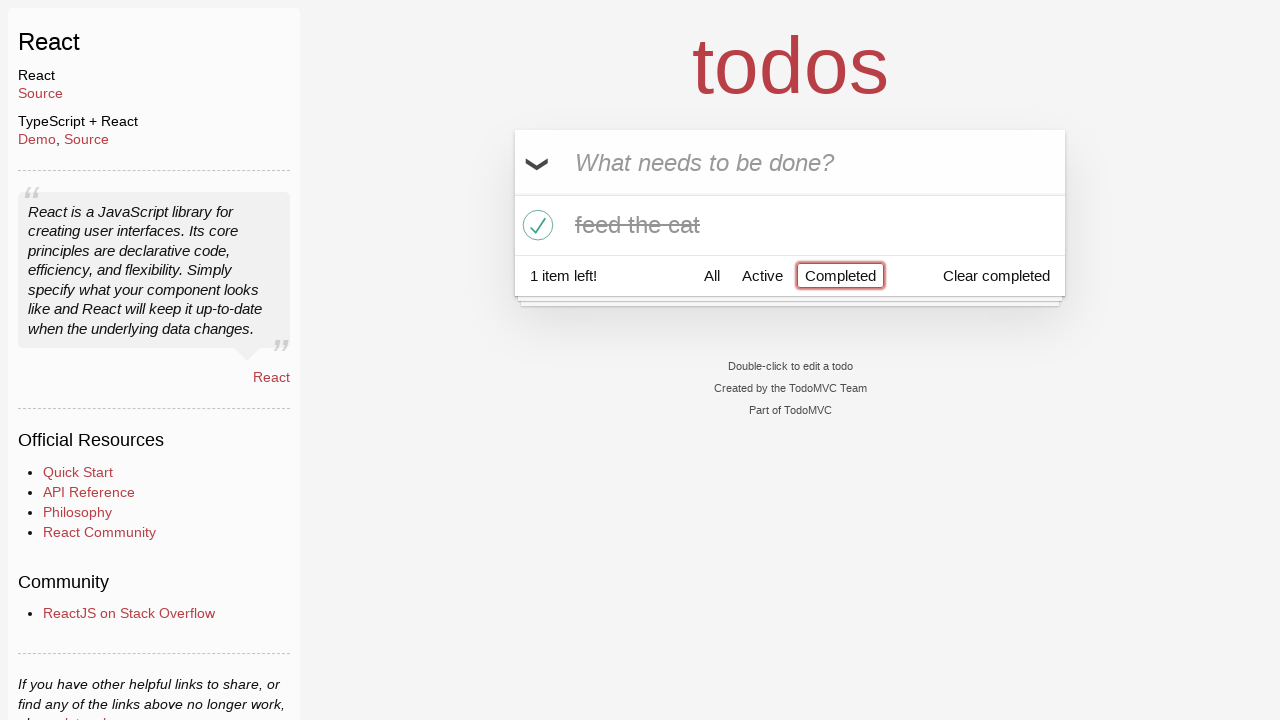

Clicked Active filter link at (762, 275) on a:has-text('Active')
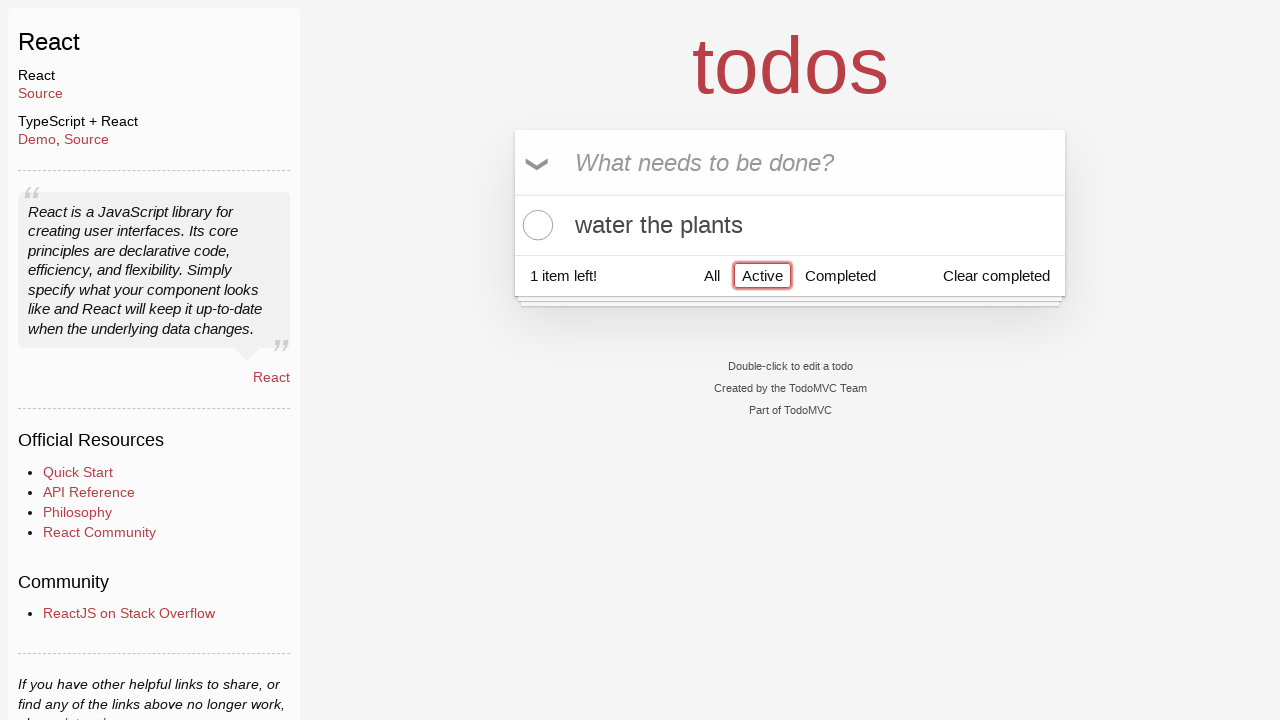

Verified that exactly 1 active todo is displayed
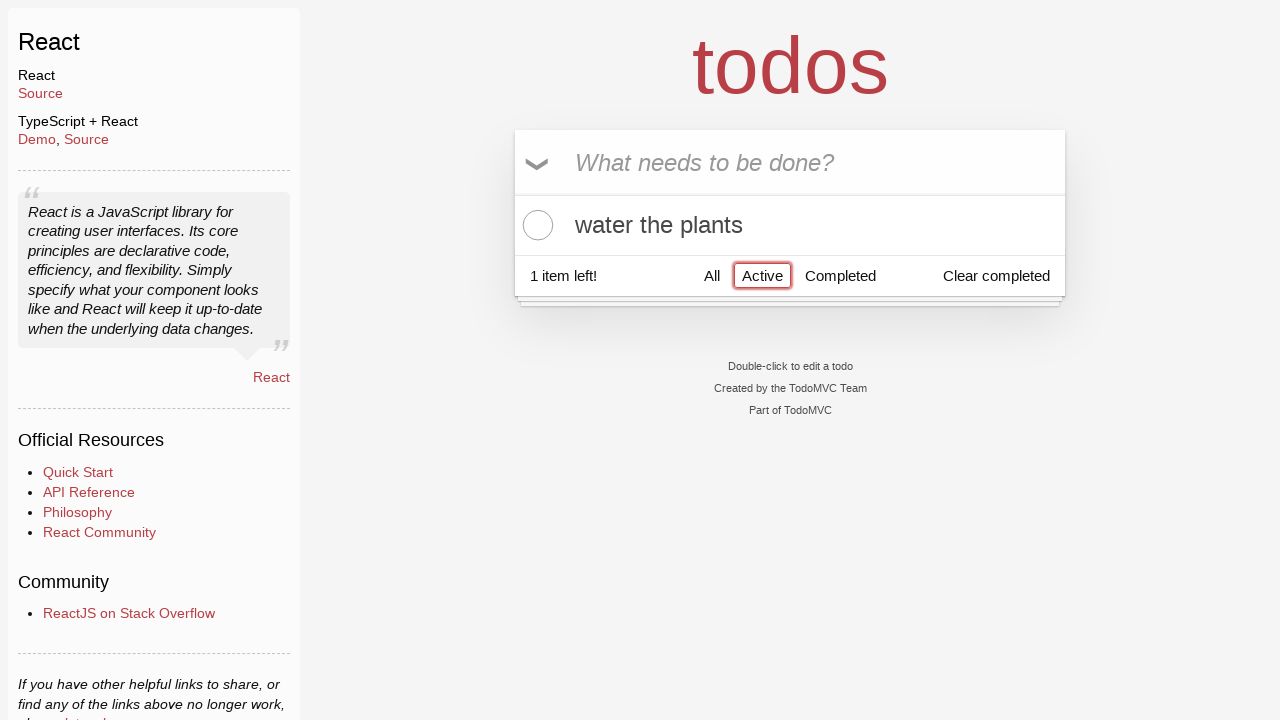

Verified active todo shows 'water the plants'
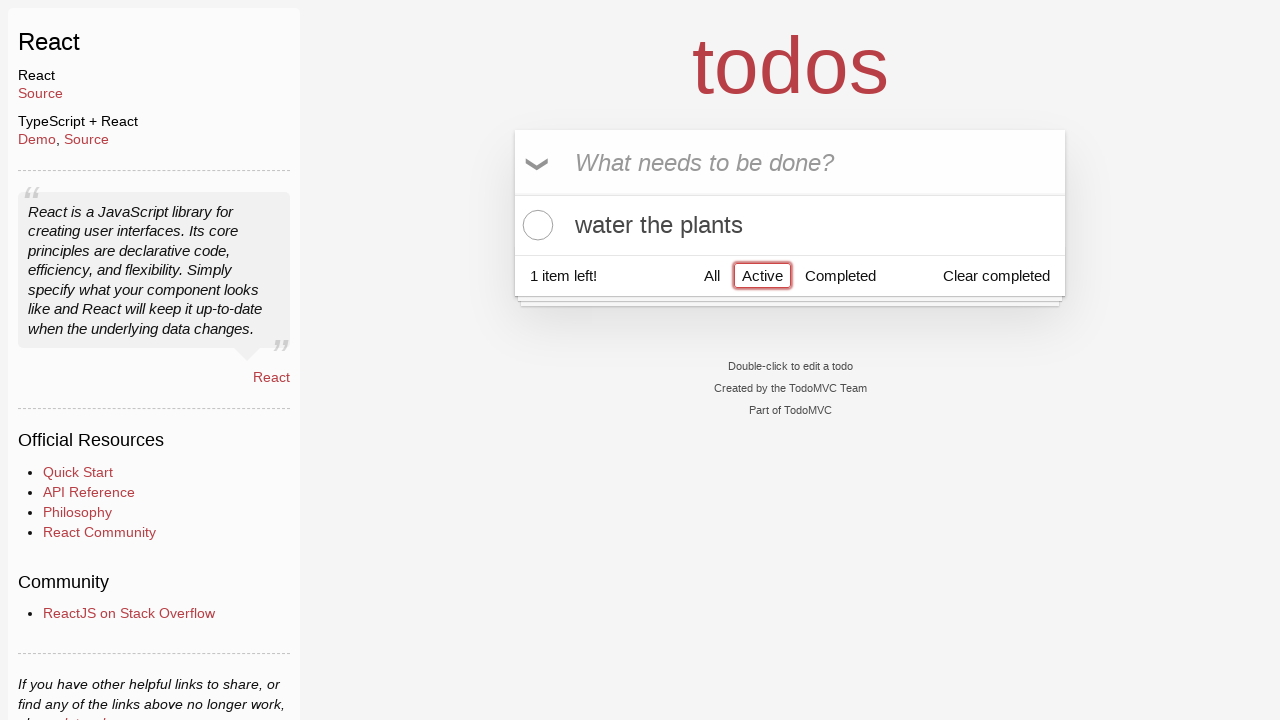

Clicked All filter link at (712, 275) on a:has-text('All')
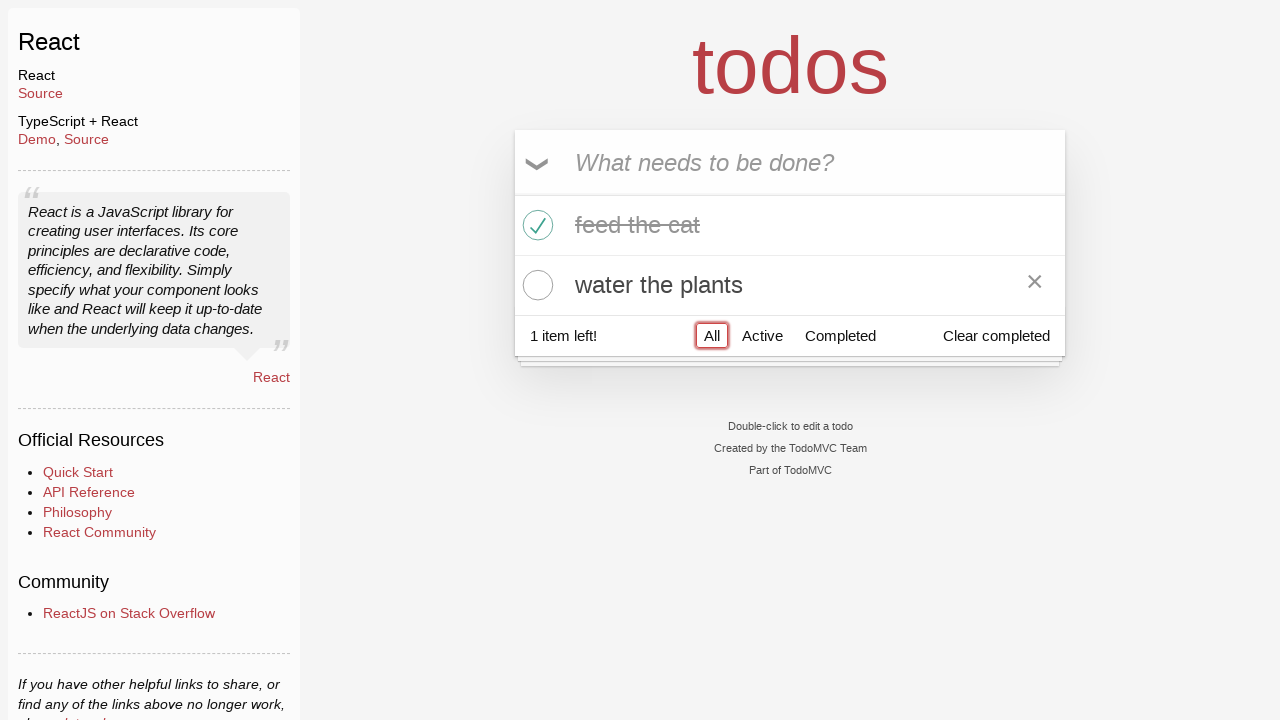

Verified that all 2 todos are displayed with All filter
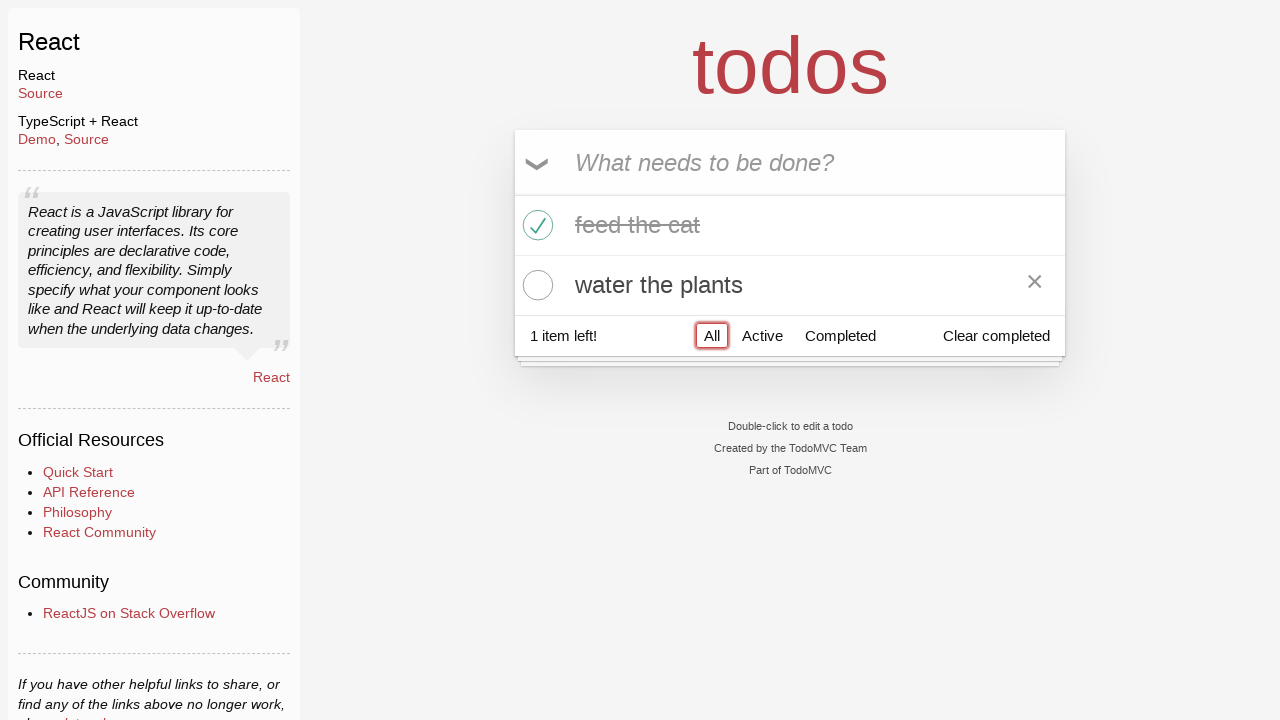

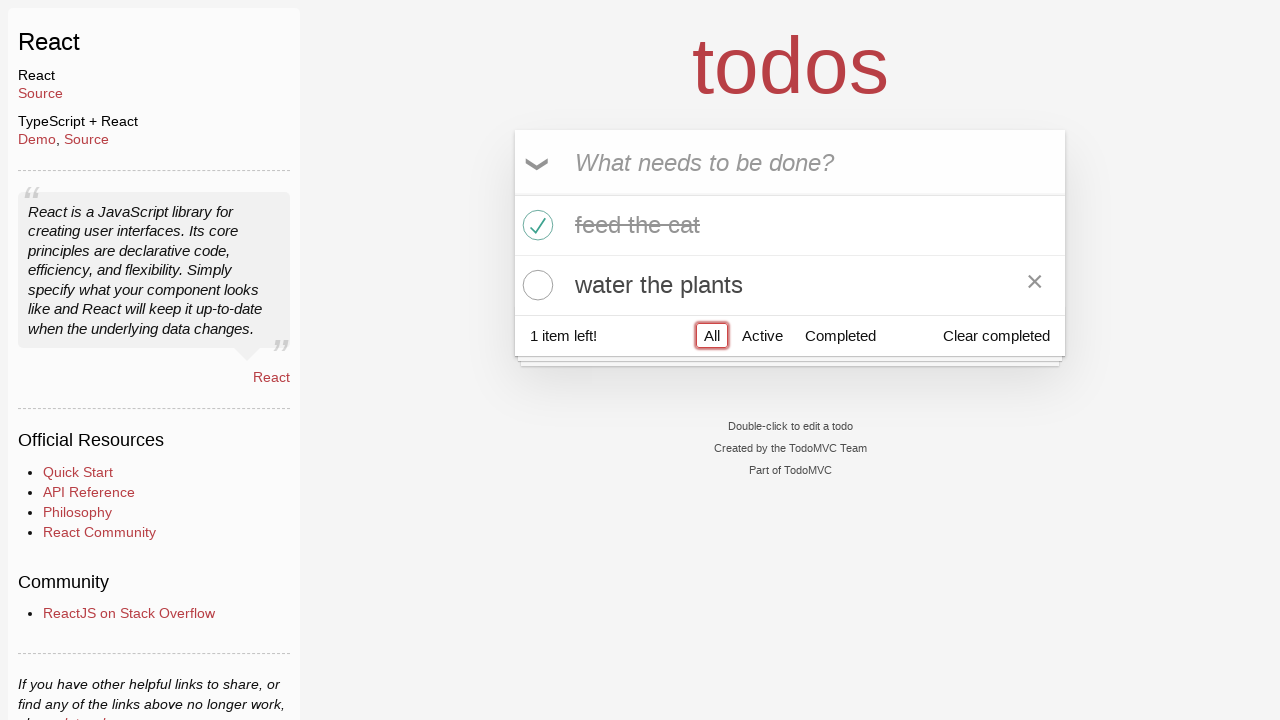